Tests non-select dropdown functionality by clicking the dropdown menu and selecting Facebook option

Starting URL: https://practice.cydeo.com/dropdown

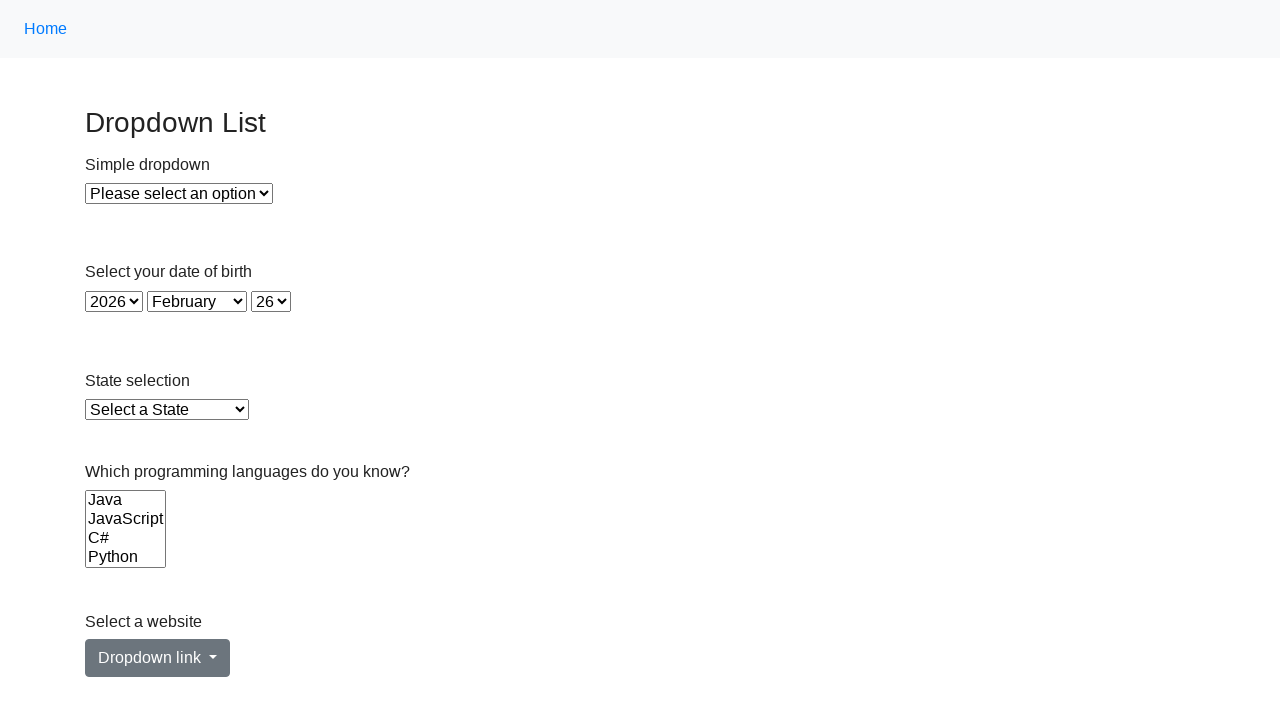

Clicked the non-select dropdown menu button at (158, 658) on a#dropdownMenuLink
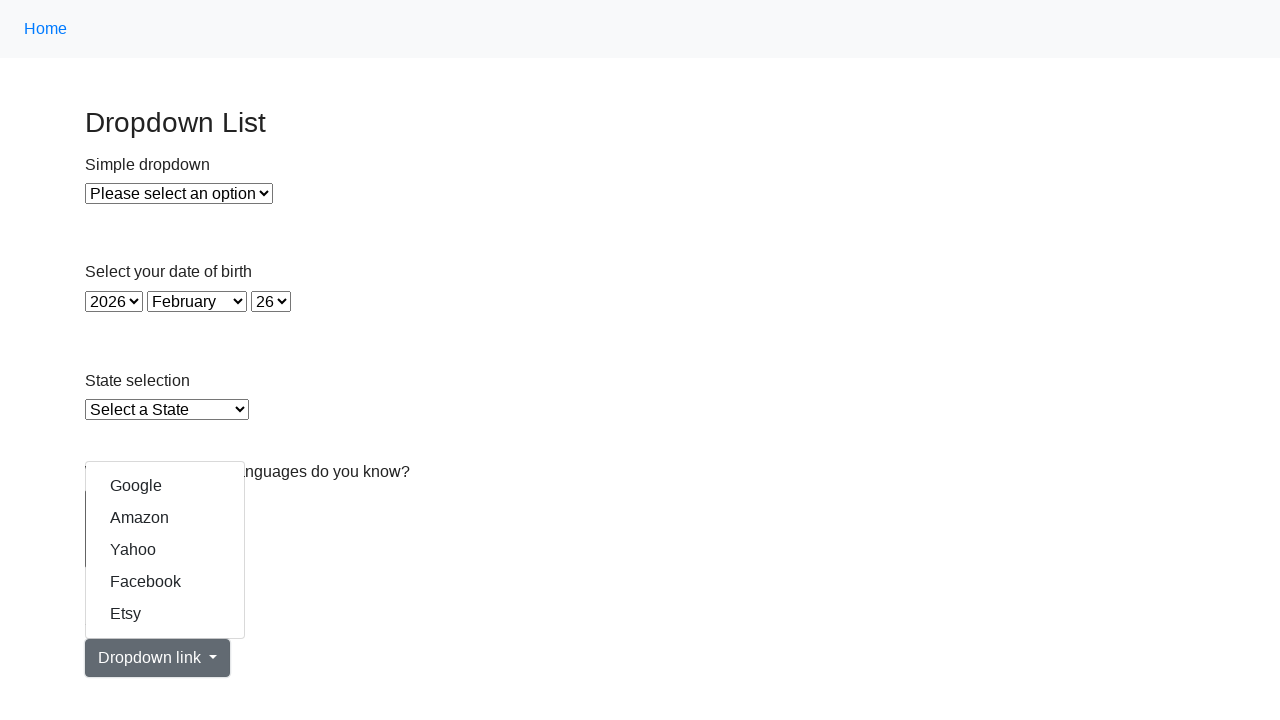

Selected Facebook option from the dropdown menu at (165, 582) on a:has-text('Facebook')
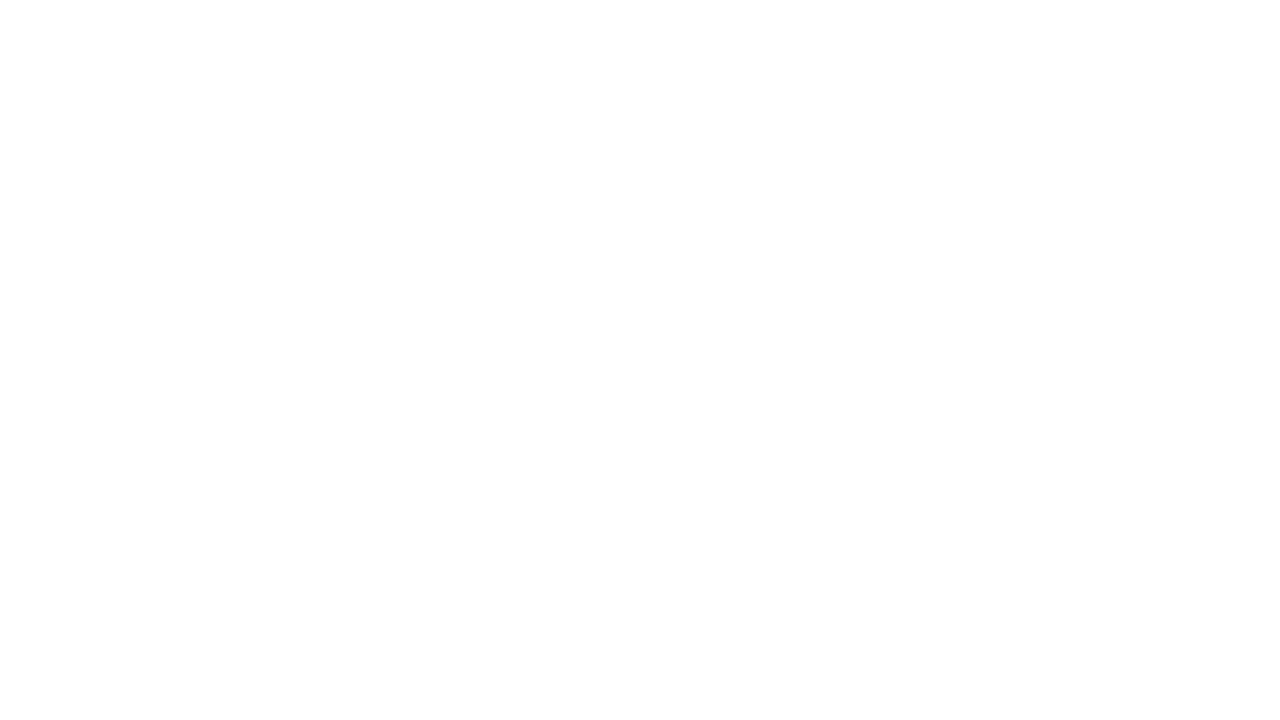

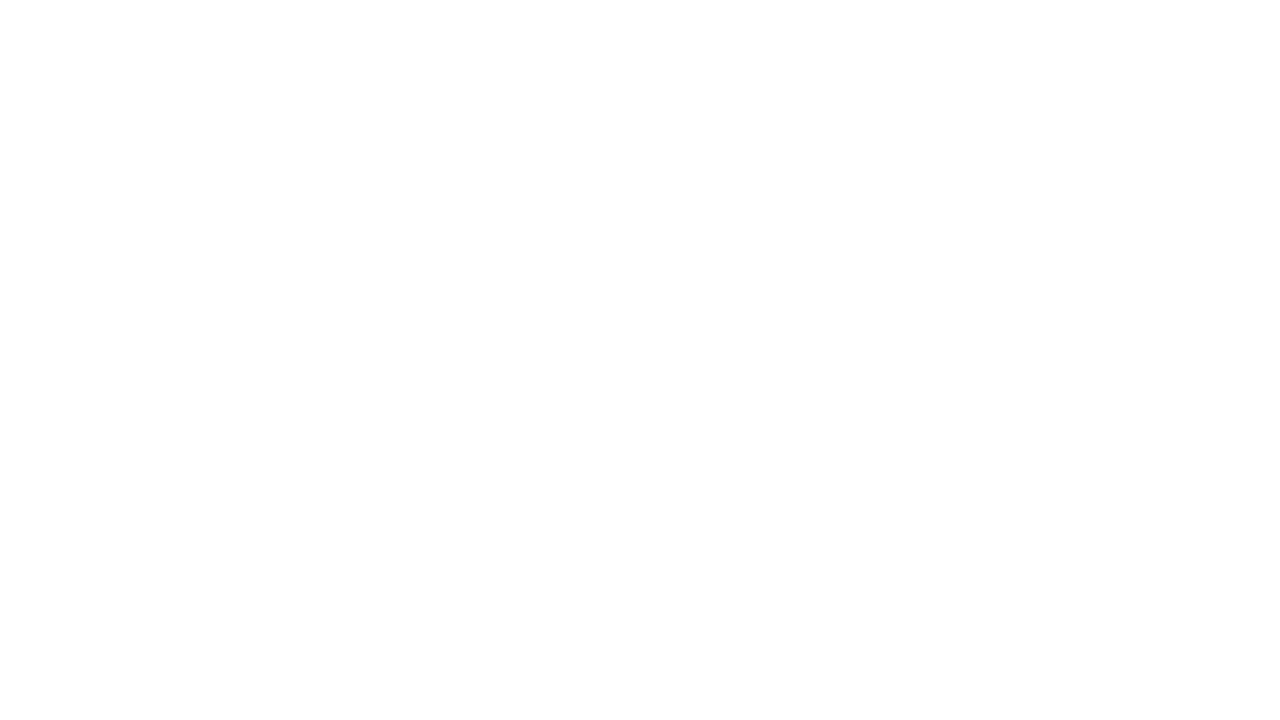